Tests adding a new todo item by typing in the input field and pressing enter

Starting URL: https://devmountain.github.io/qa_todos/

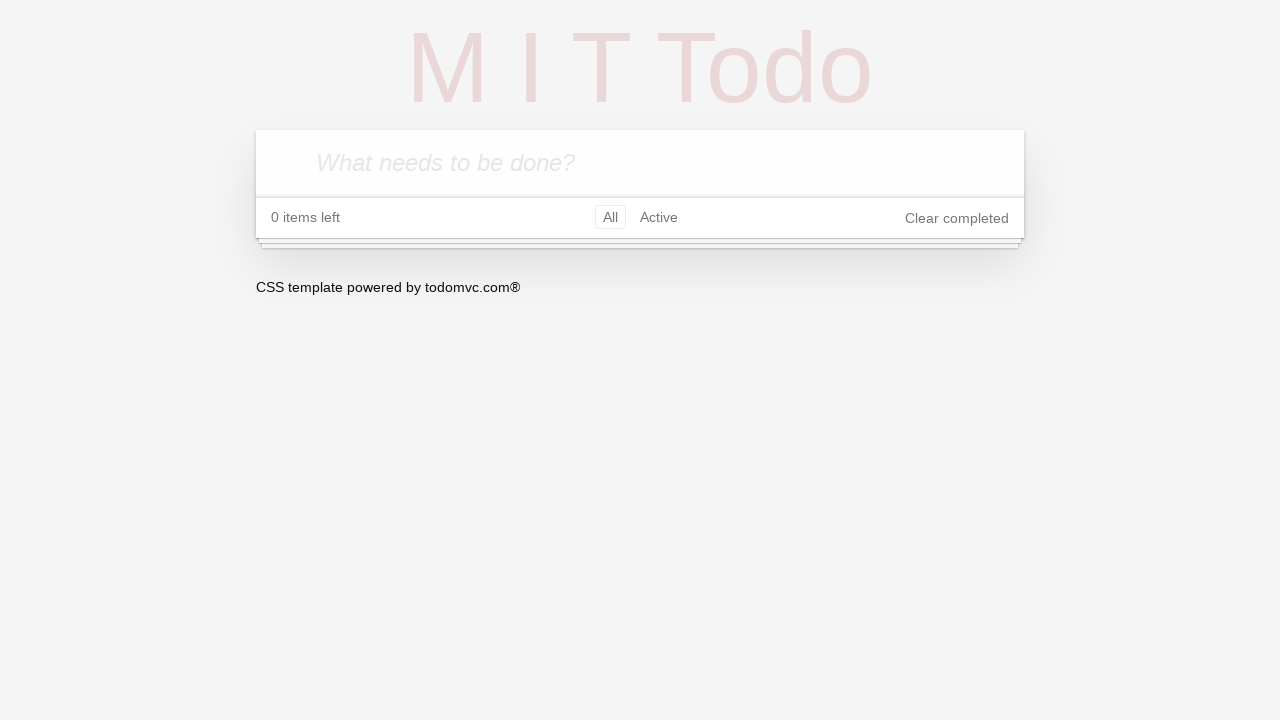

Waited for todo input field to be available
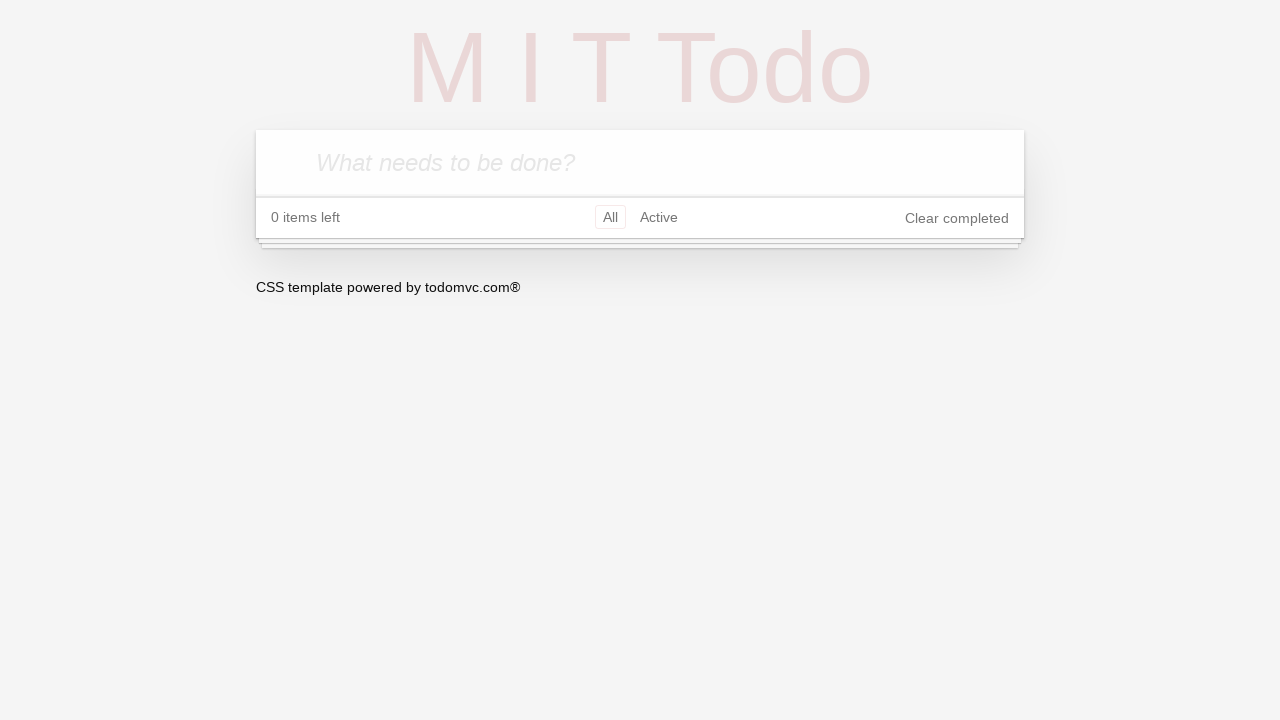

Filled todo input field with 'Test To-Do' on .new-todo
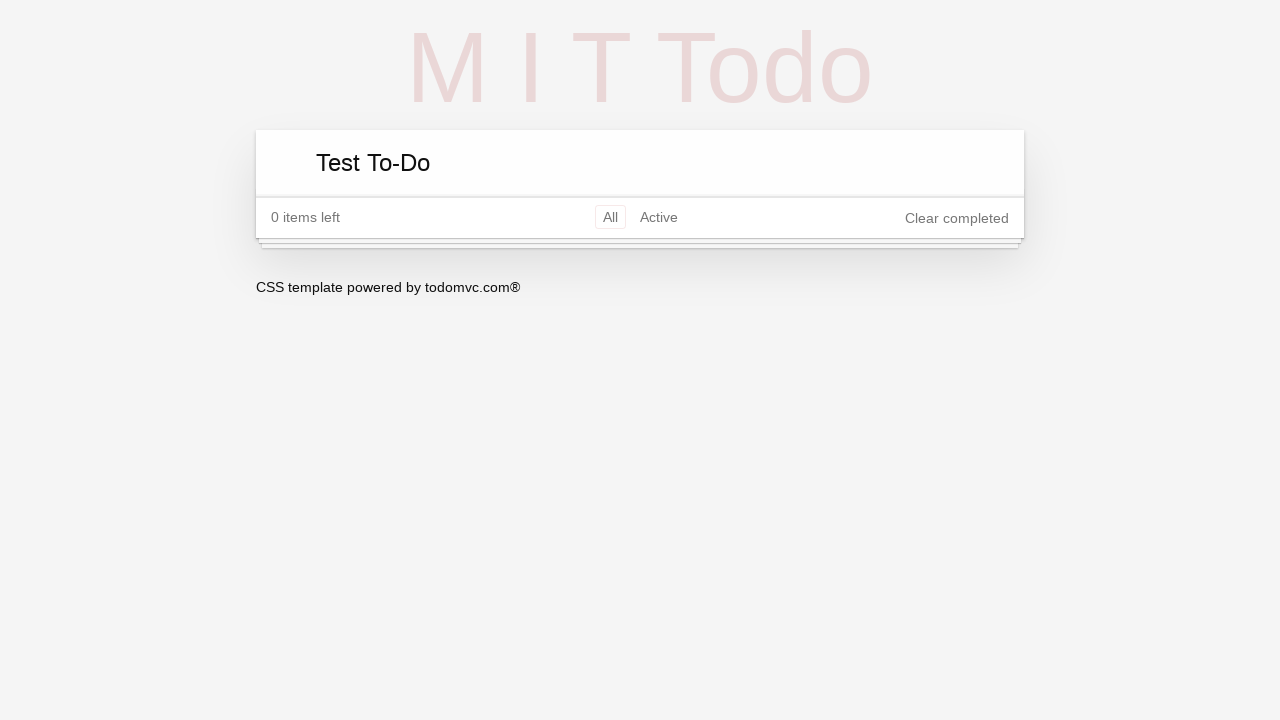

Pressed Enter to submit the new todo item on .new-todo
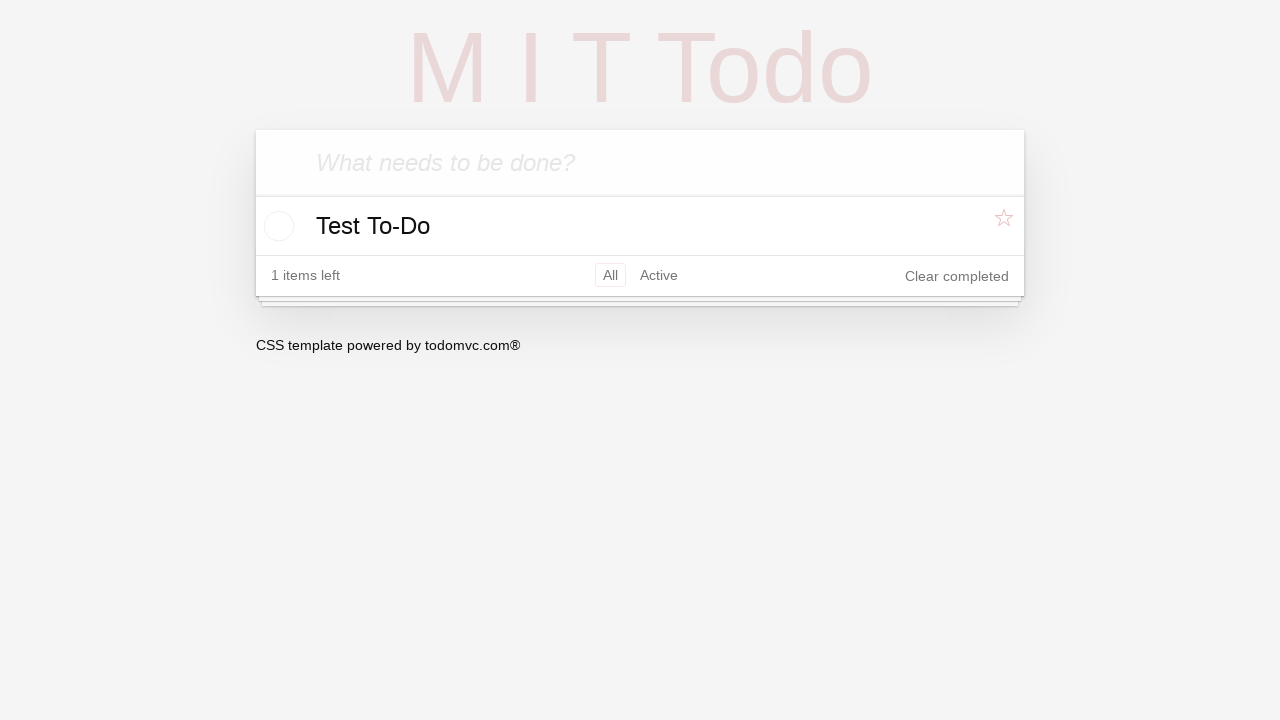

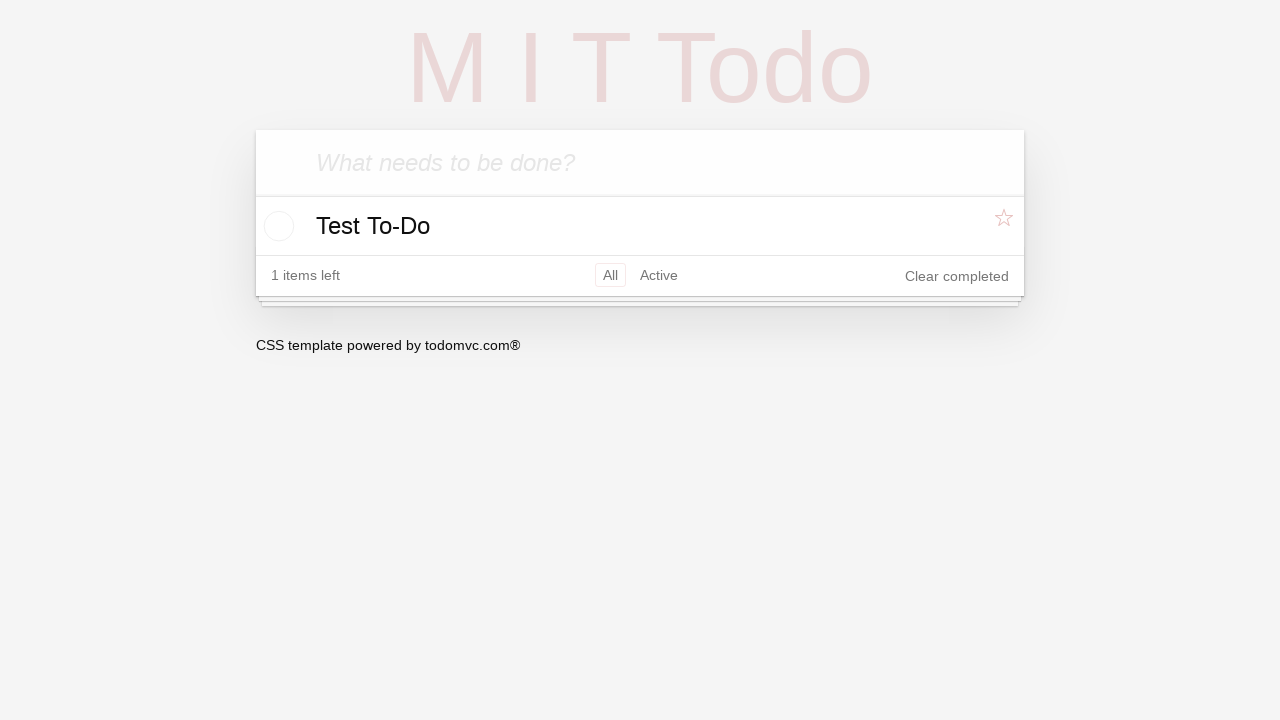